Tests iframe interaction and alert handling on W3Schools tryit editor by clicking a button inside an iframe and accepting the resulting confirm dialog

Starting URL: https://www.w3schools.com/js/tryit.asp?filename=tryjs_confirm

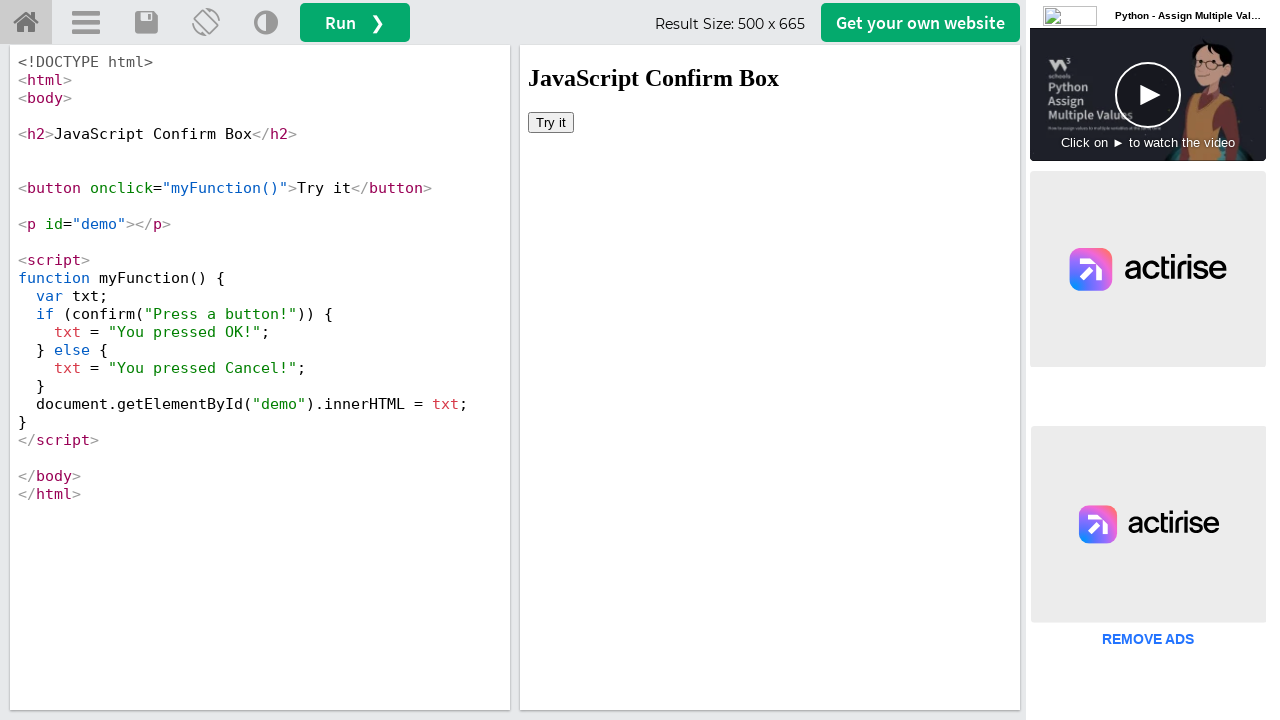

Located iframe with ID 'iframeResult'
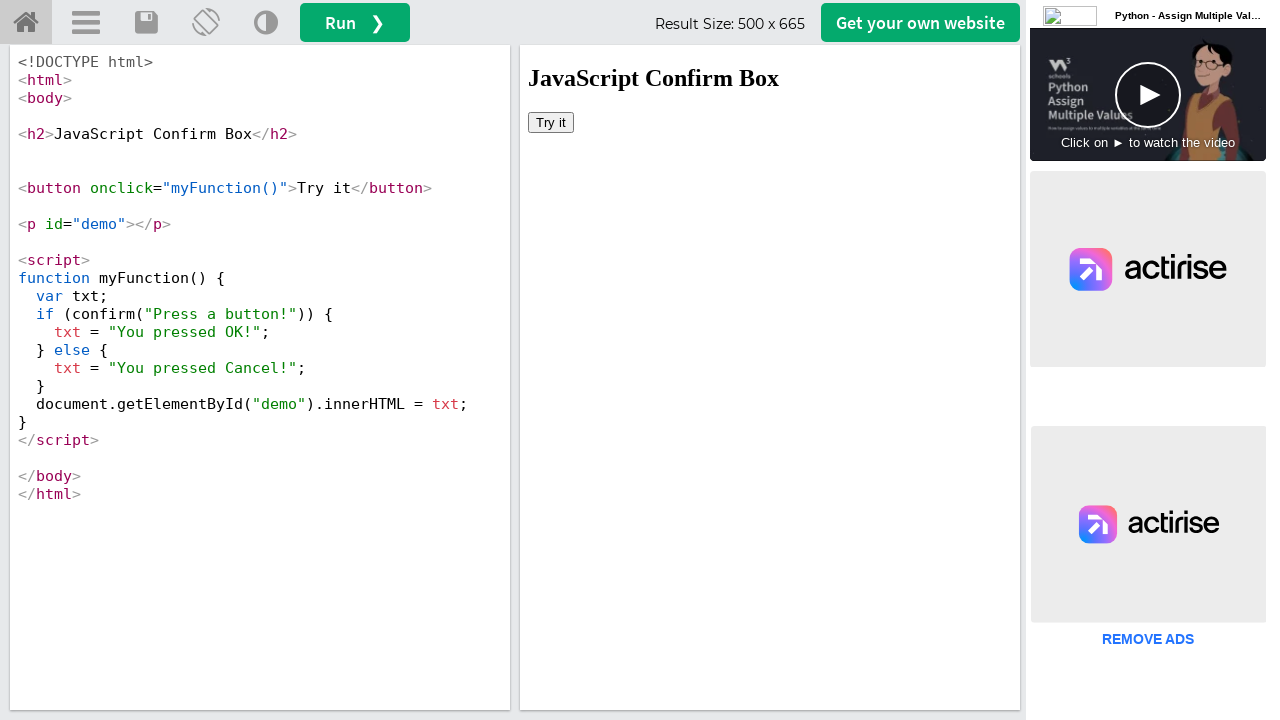

Clicked 'Try it' button inside the iframe at (551, 122) on #iframeResult >> internal:control=enter-frame >> xpath=//button[text()='Try it']
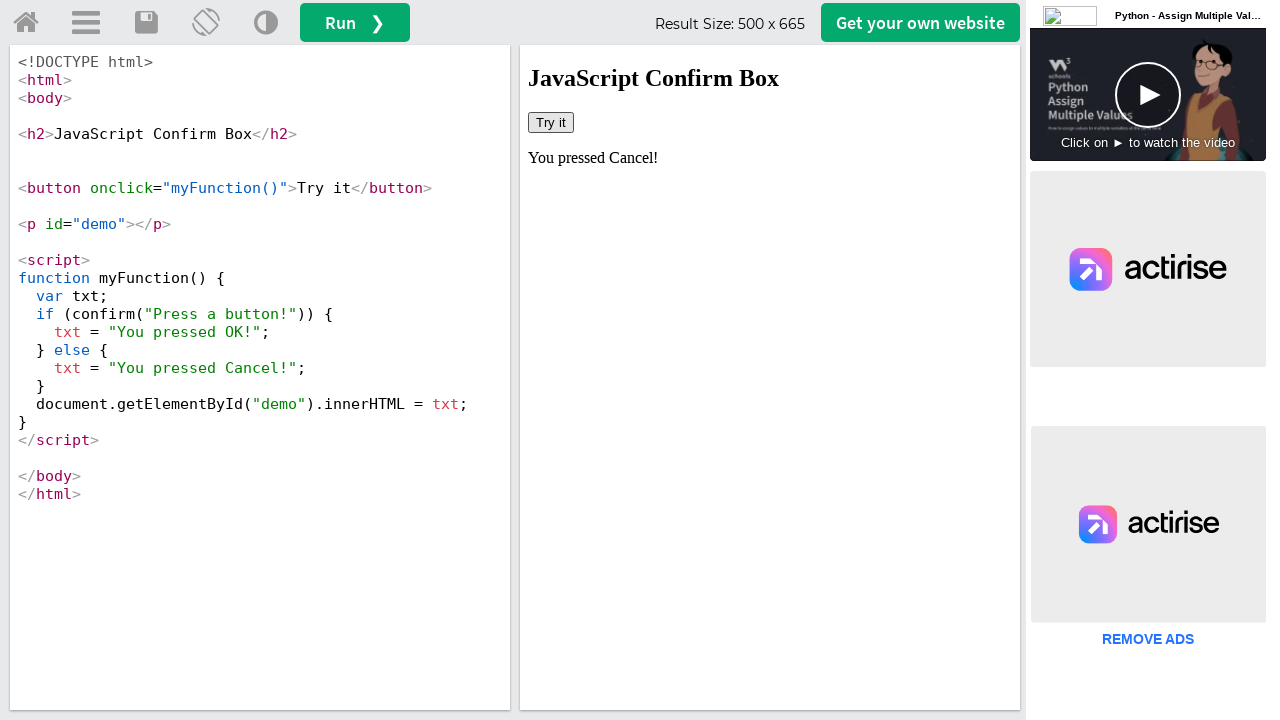

Set up dialog handler to accept confirm dialog
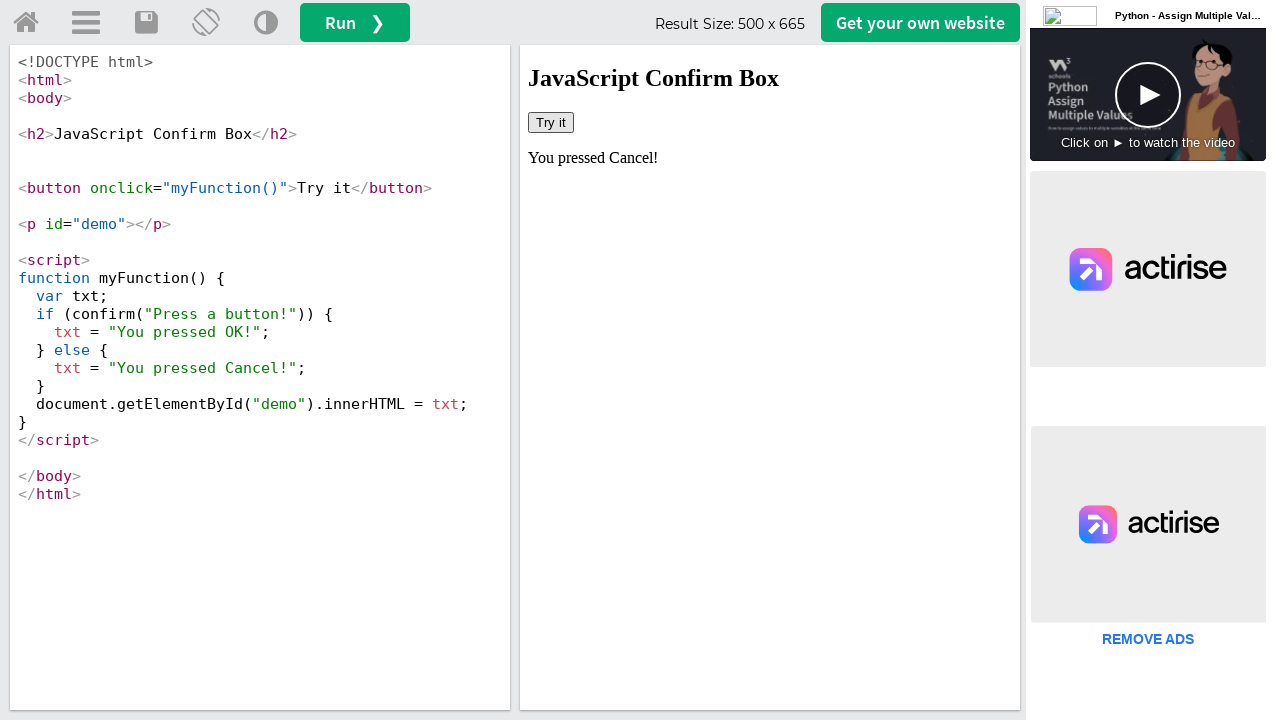

Retrieved result text after accepting confirm dialog: 'You pressed Cancel!'
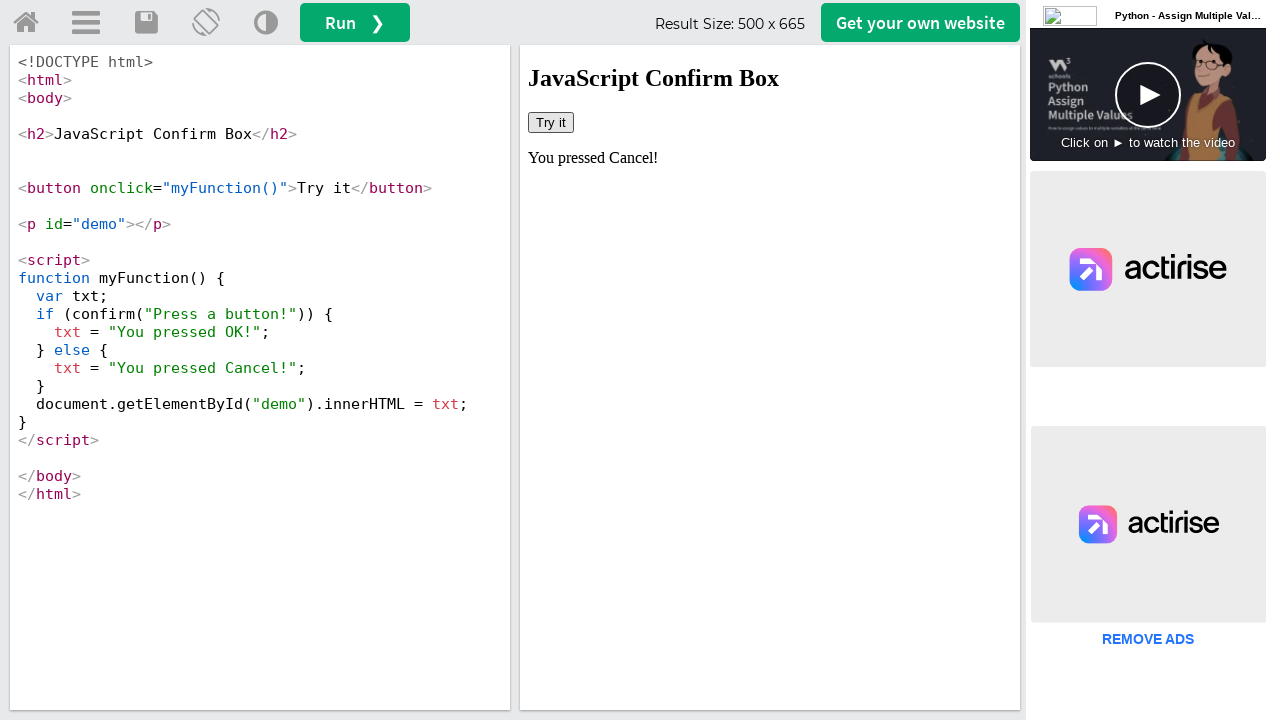

Printed result text: You pressed Cancel!
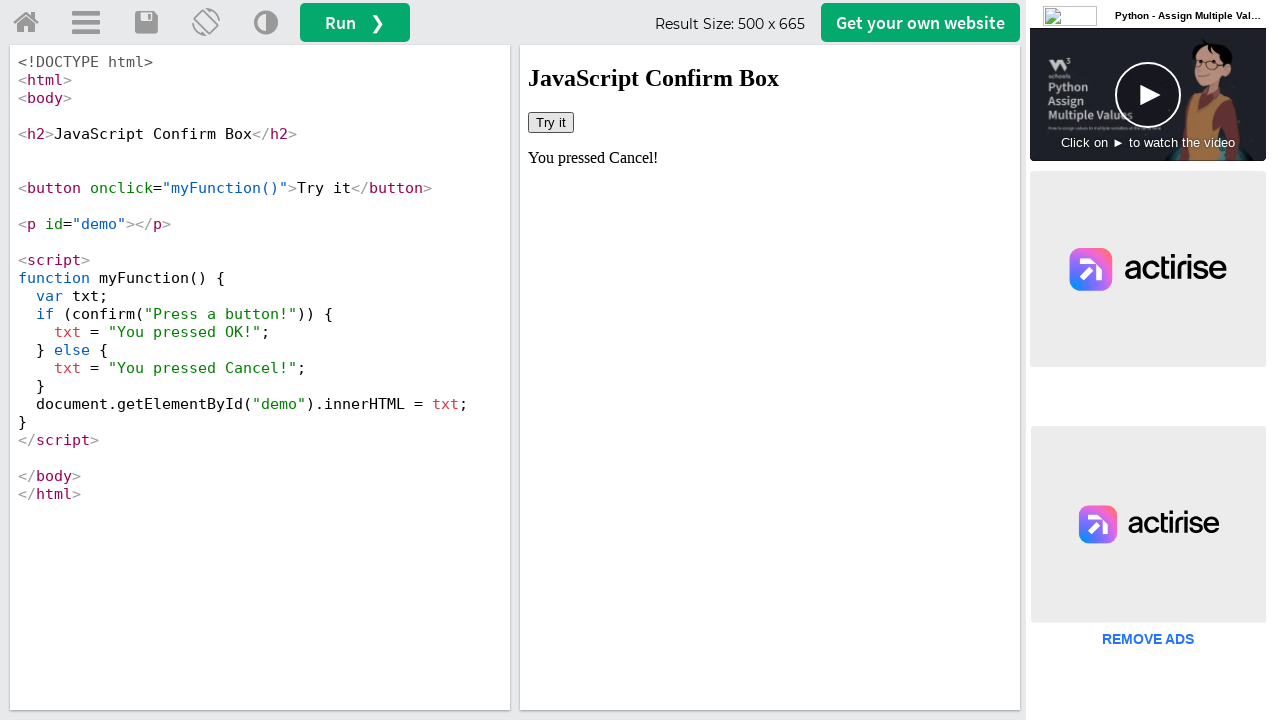

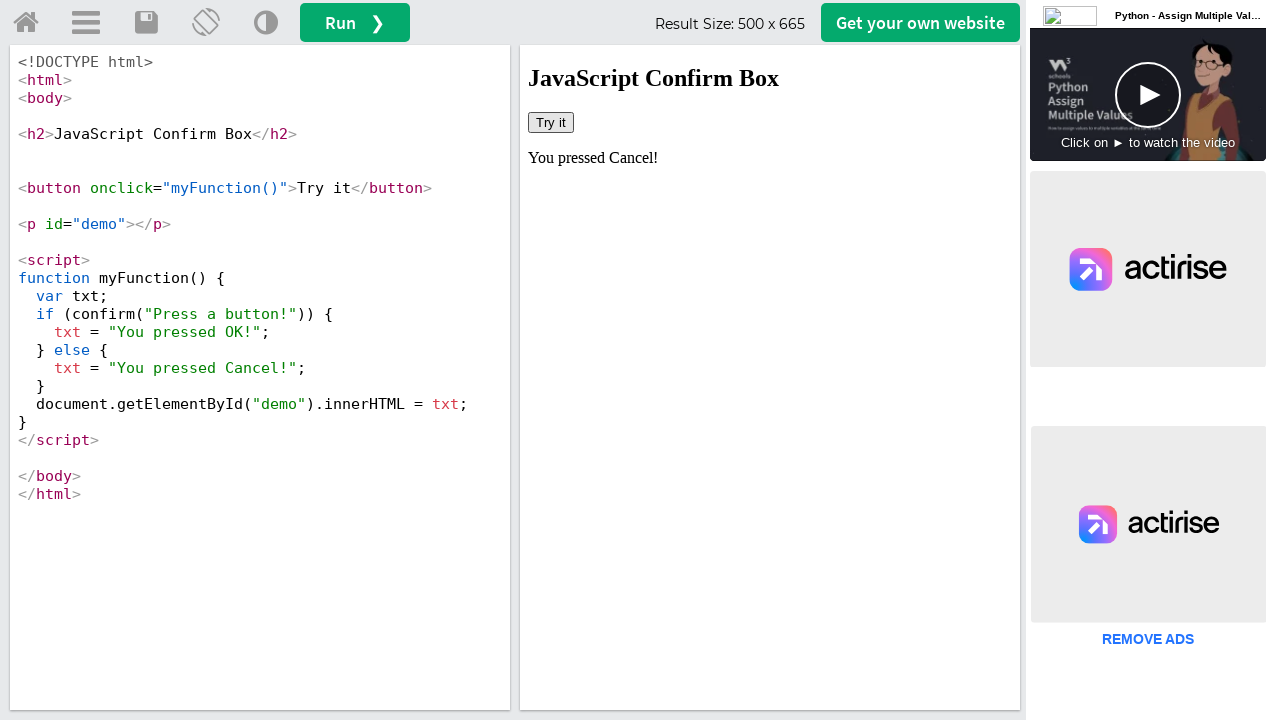